Tests the About Us modal functionality by opening and closing it

Starting URL: https://www.demoblaze.com/

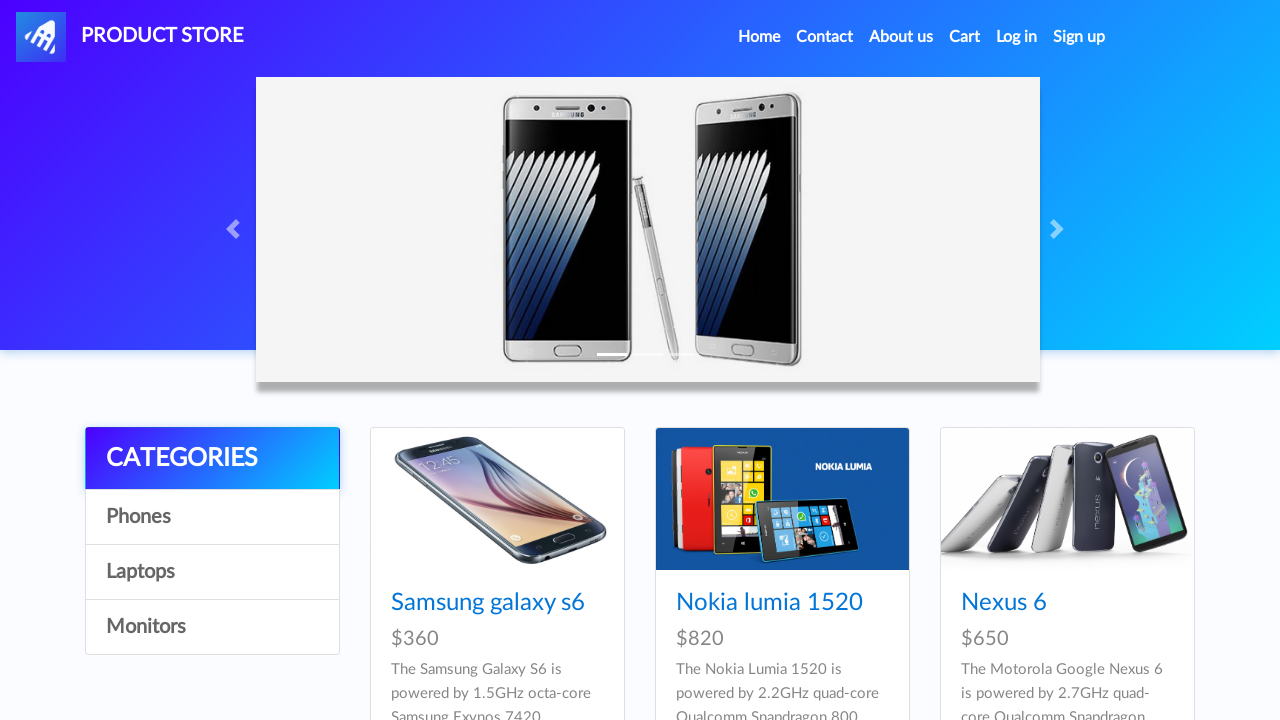

Clicked 'About us' link at (901, 37) on a:text('About us')
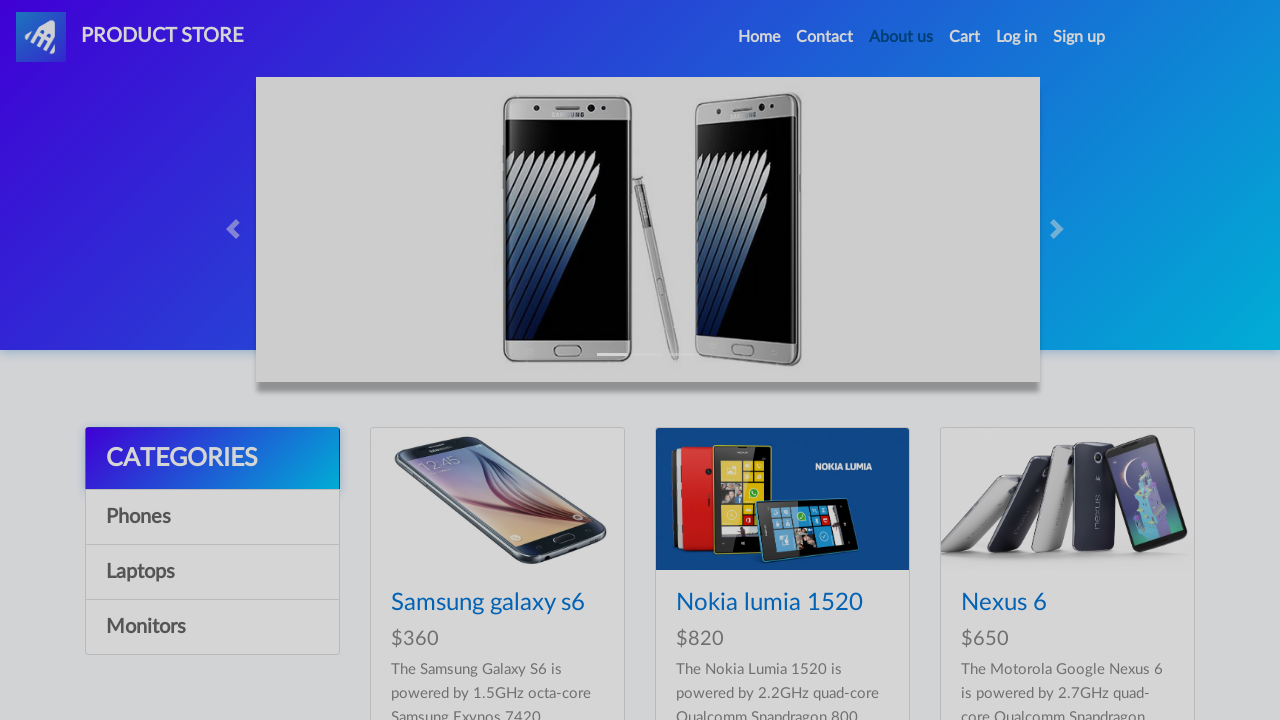

About Us modal appeared with video
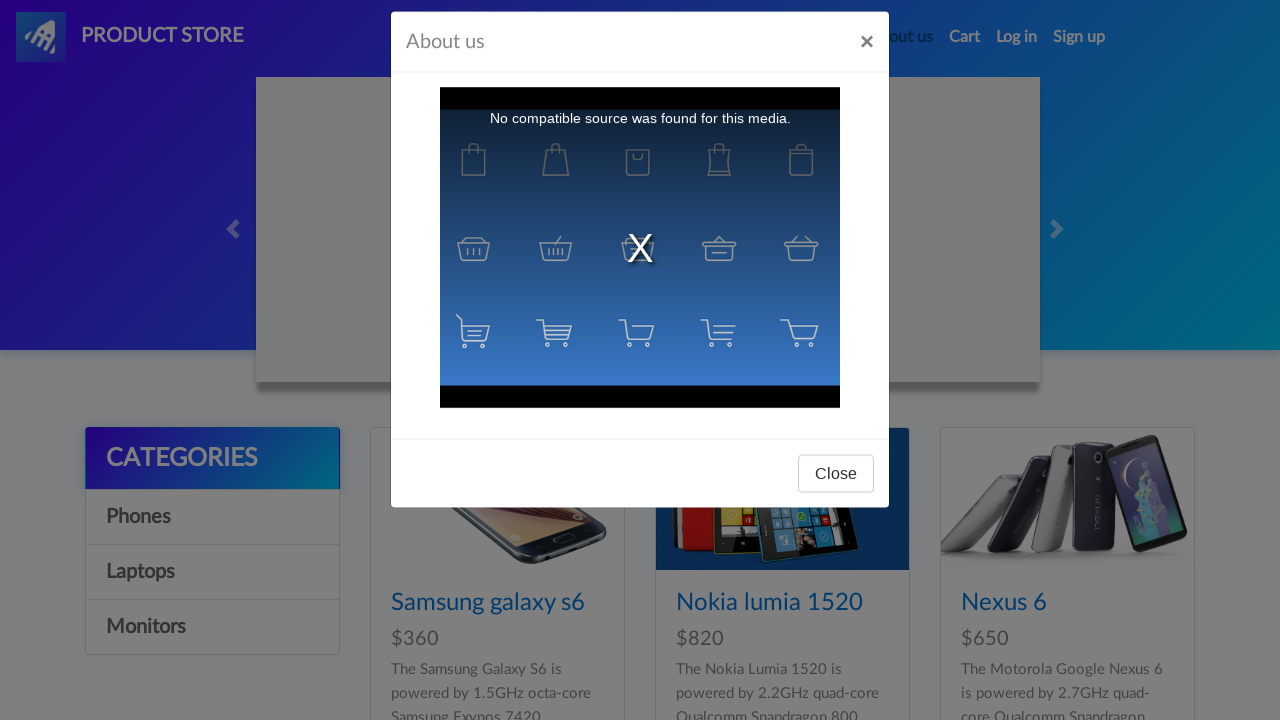

Closed About Us modal at (867, 61) on xpath=//h5[@id='videoModalLabel']/../button
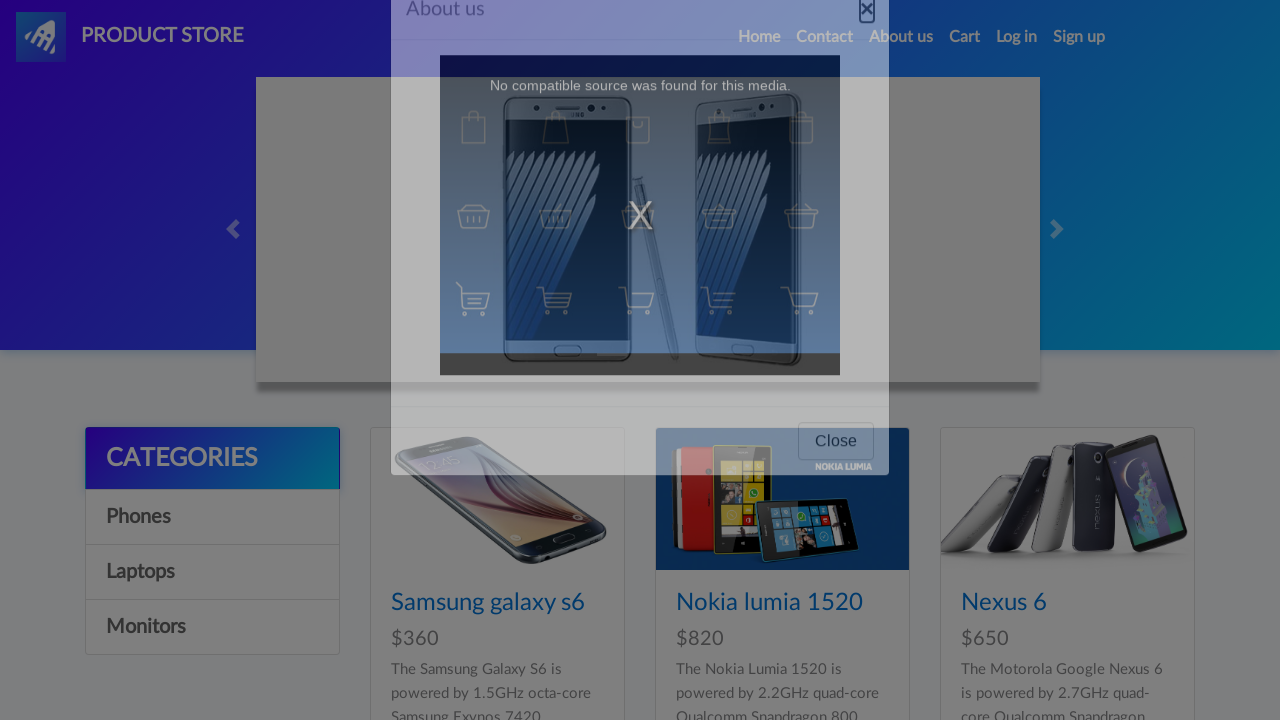

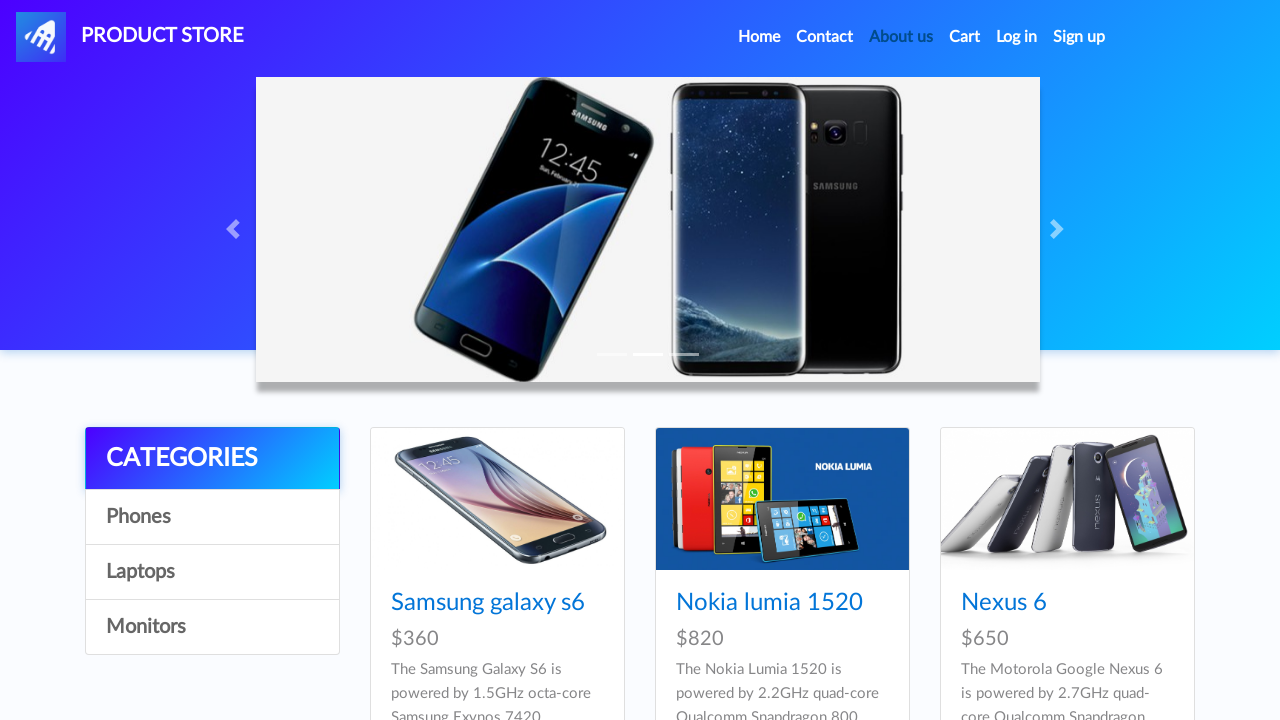